Navigates to Yahoo Japan homepage and clicks on a topics tab element

Starting URL: https://yahoo.co.jp

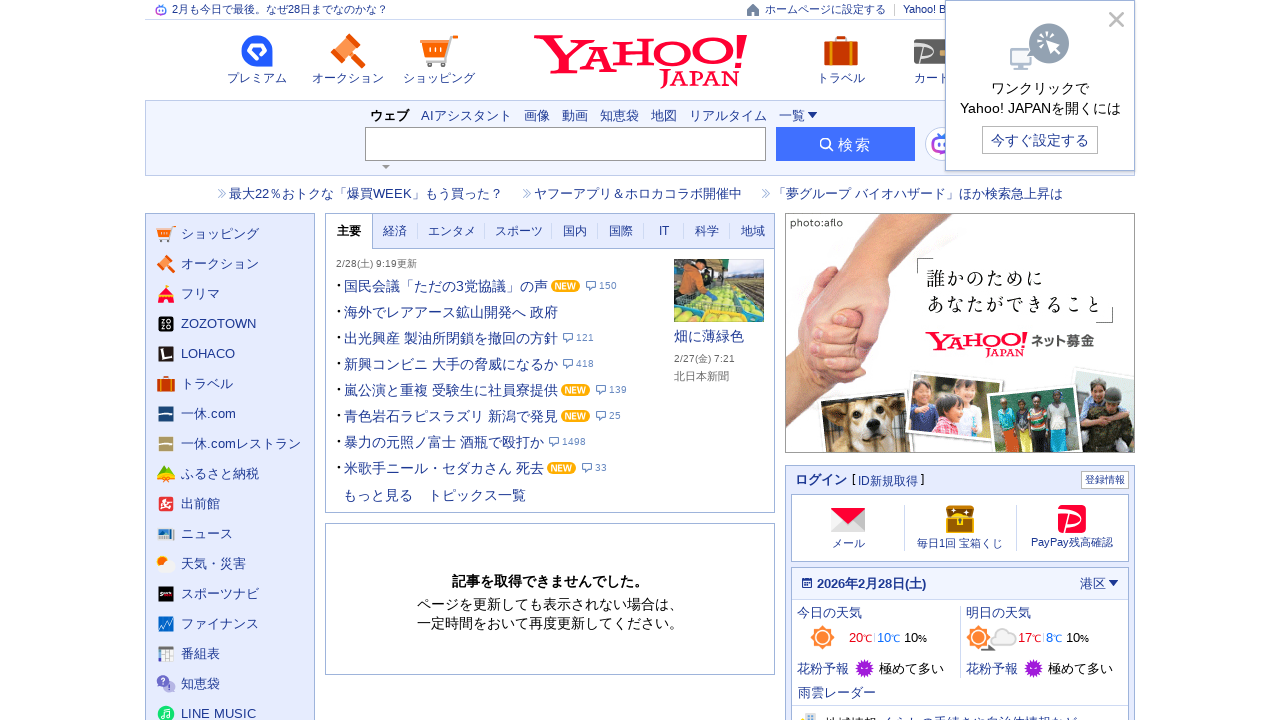

Clicked on topics tab element at (395, 231) on xpath=//*[@id='tabTopics2']/a
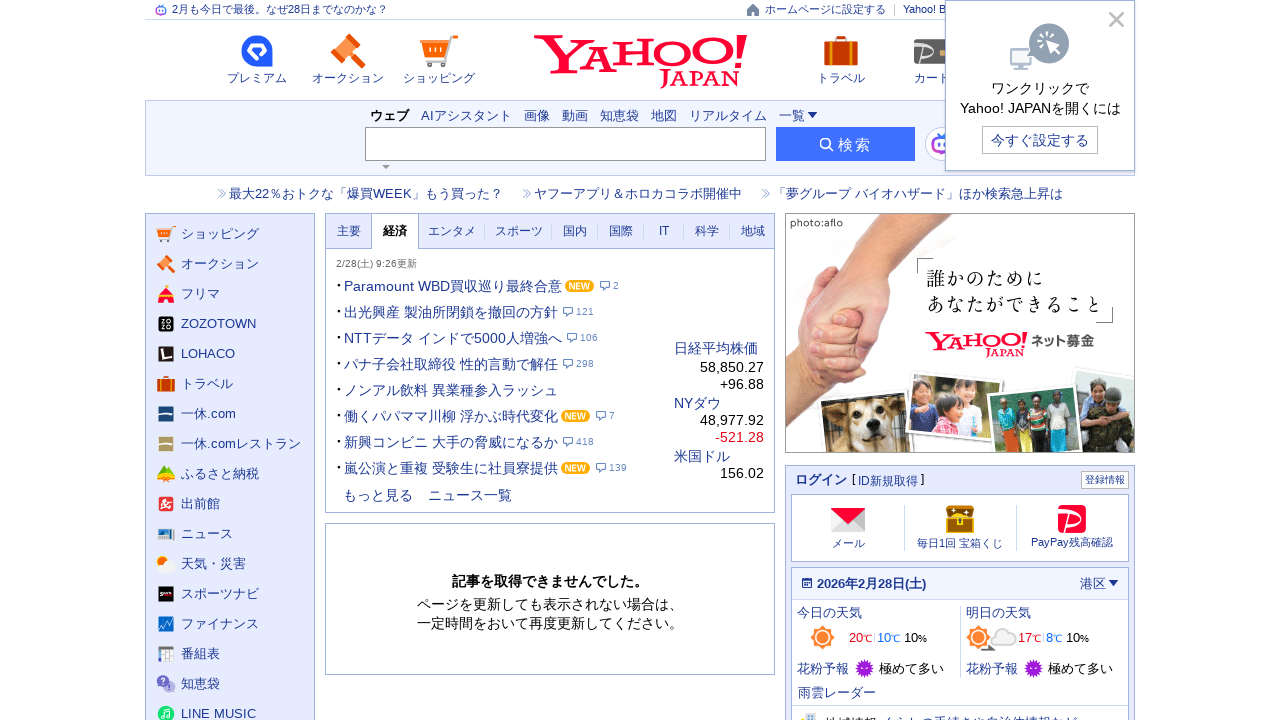

Waited for network idle after topics tab click
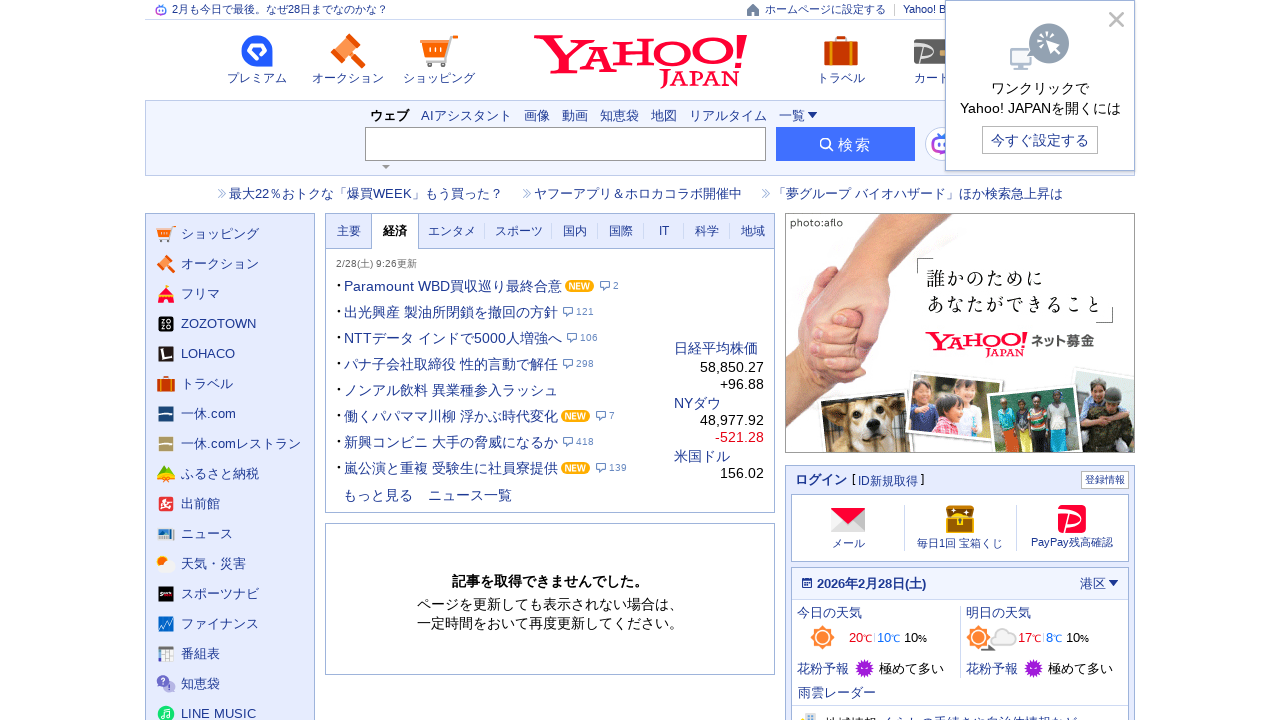

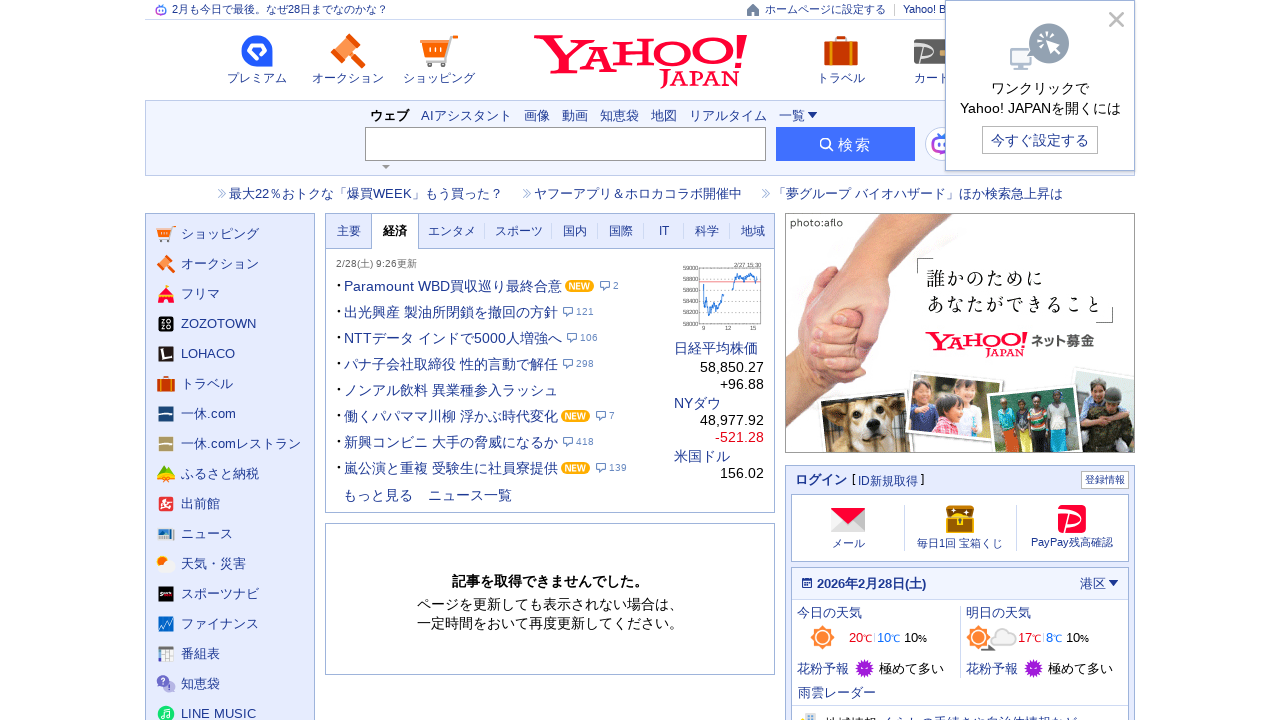